Clicks the first checkbox and verifies it changes to checked state

Starting URL: https://the-internet.herokuapp.com/checkboxes

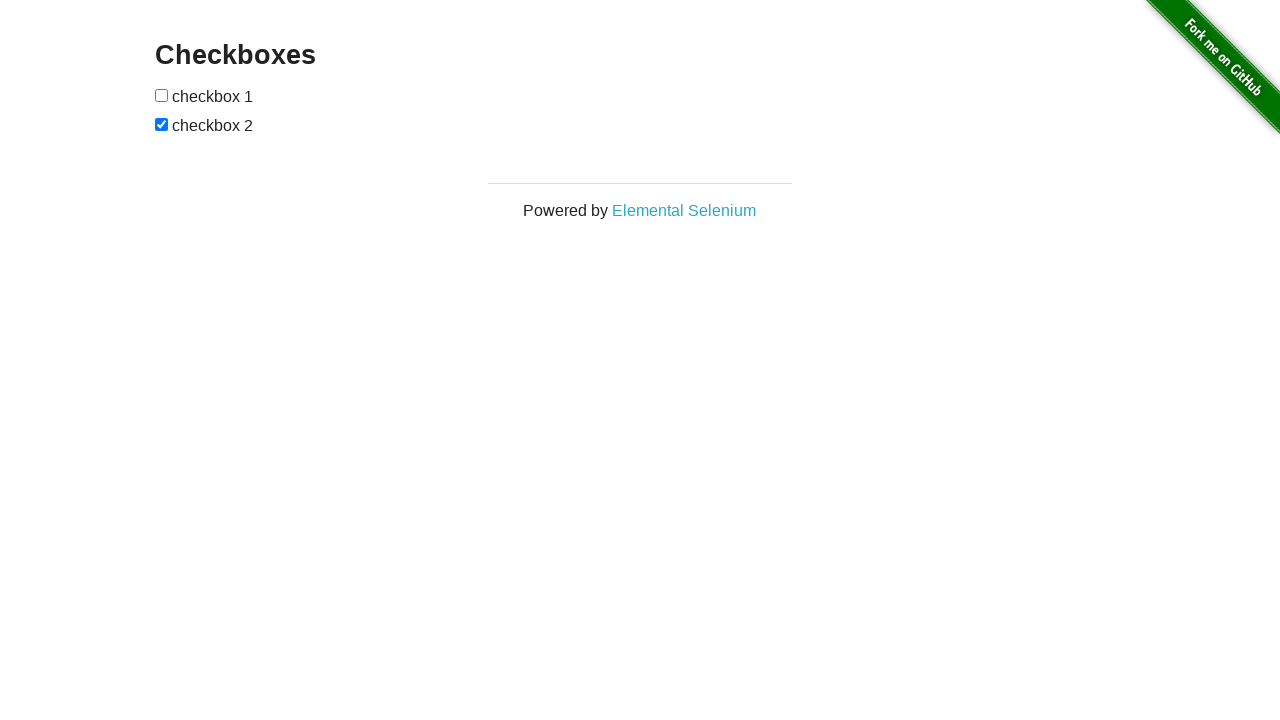

Located the first checkbox element
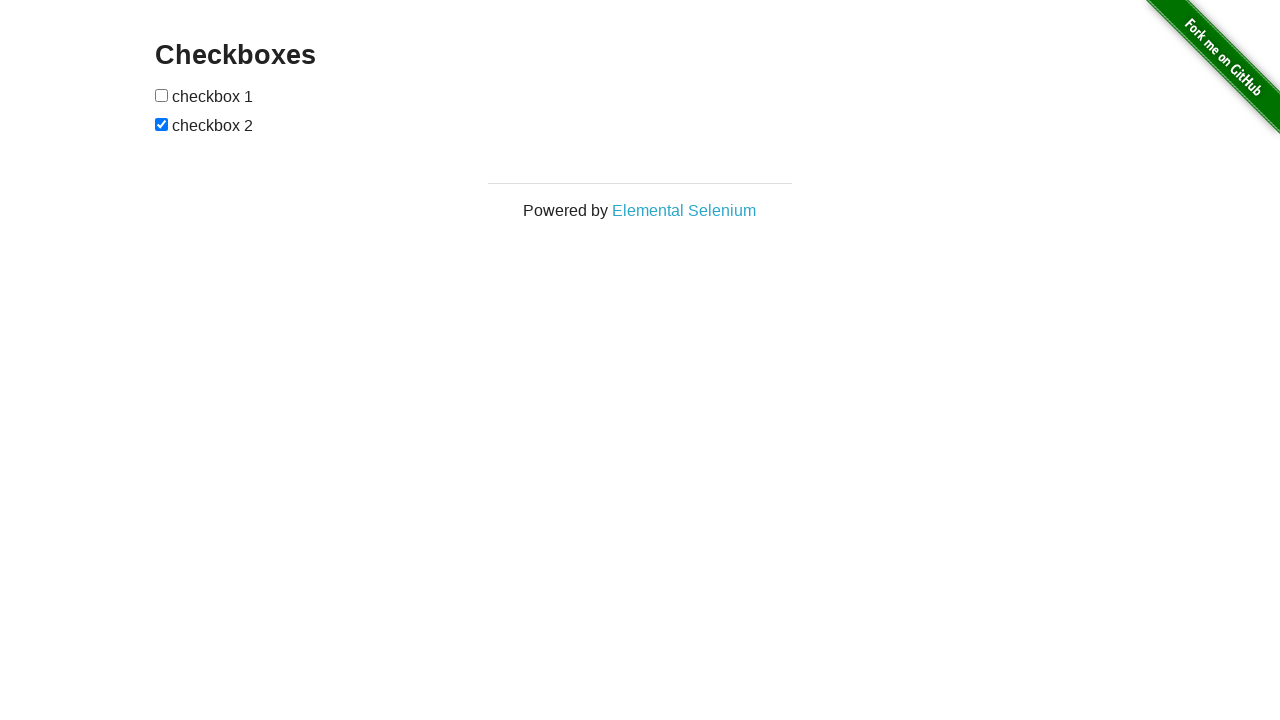

Clicked the first checkbox at (162, 95) on xpath=//form[@id='checkboxes']/input[1]
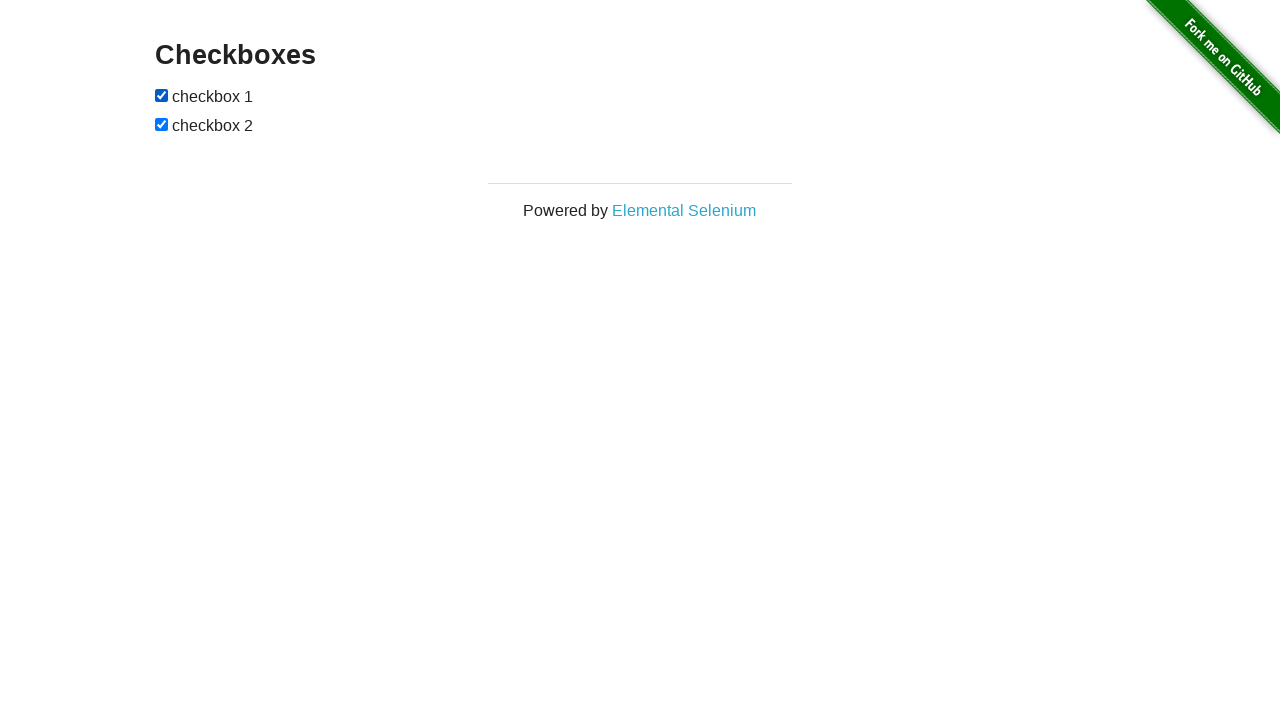

Verified that the first checkbox is now in checked state
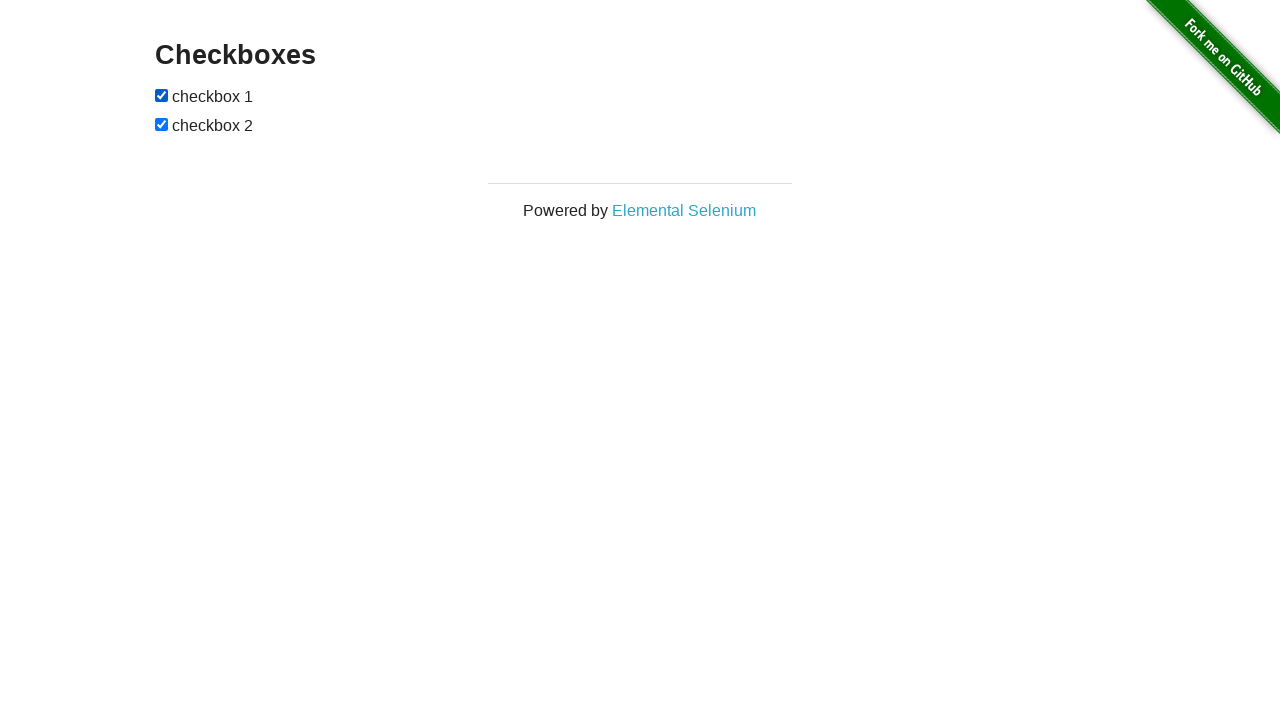

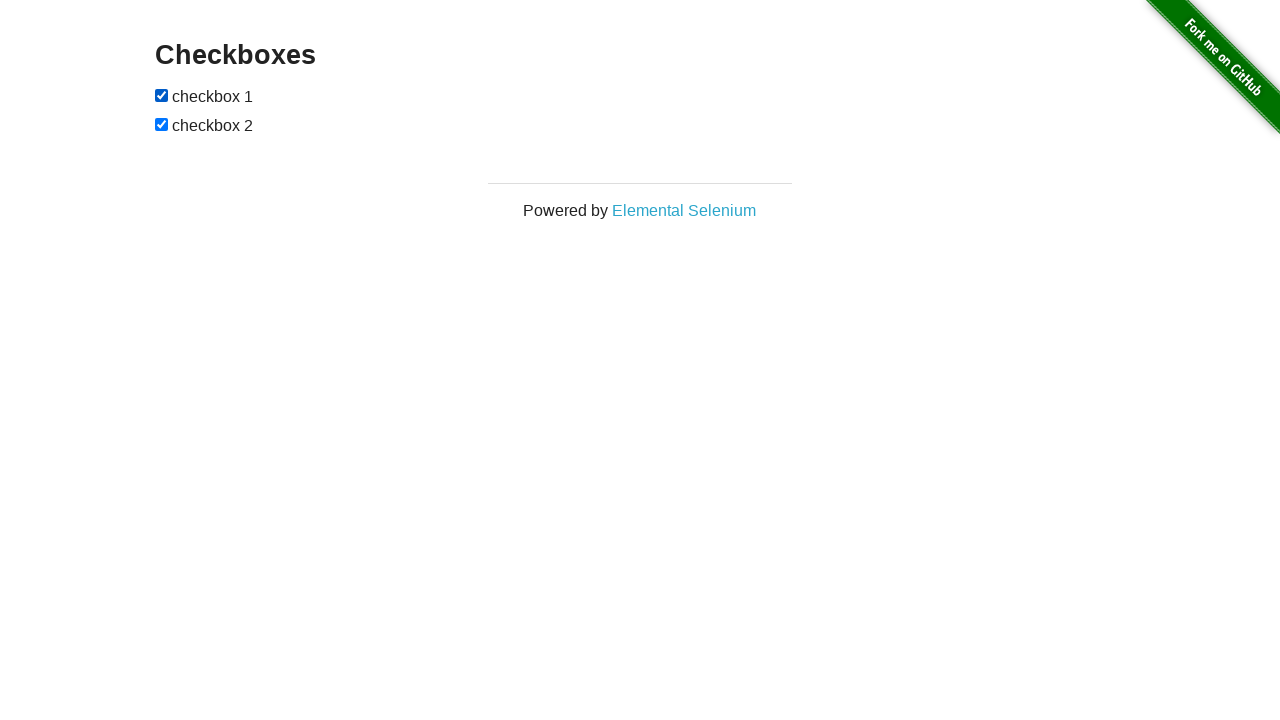